Tests the ability to add multiple artist input fields by clicking the add artist button multiple times and verifying all input fields are created.

Starting URL: https://ldevr3t2.github.io

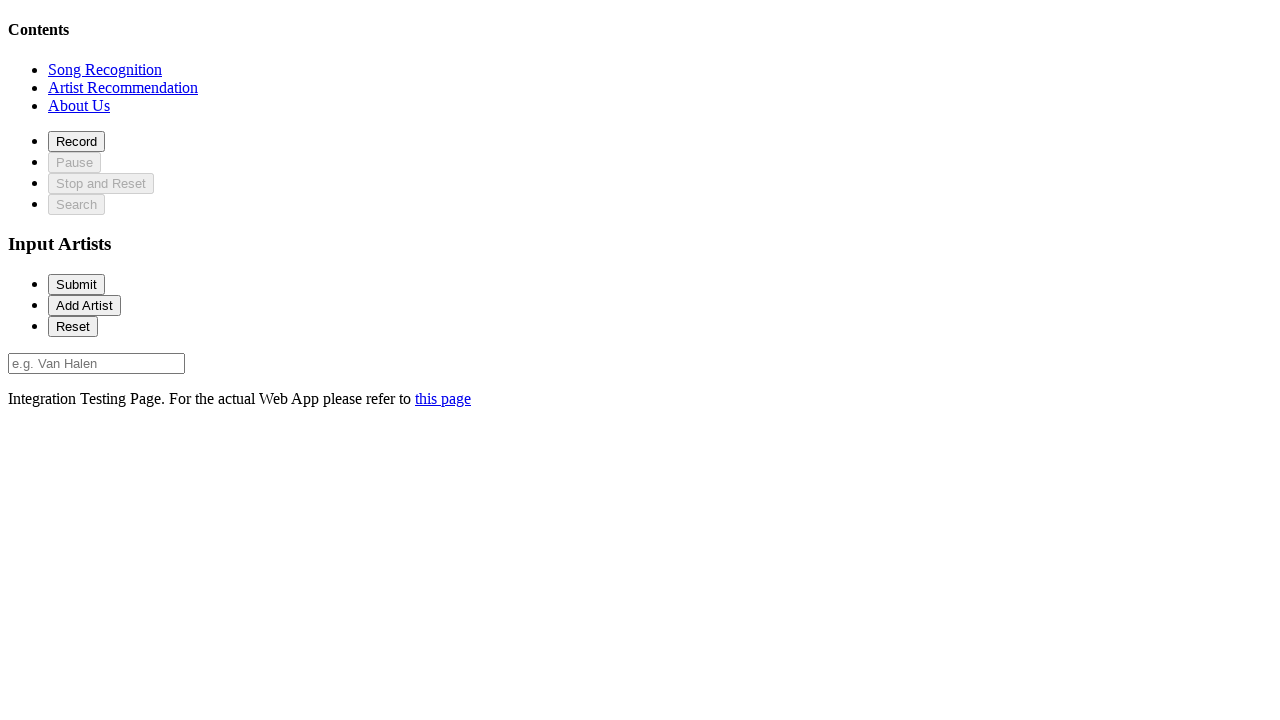

Clicked on recommendation section at (123, 87) on xpath=//*[@id='recommendationSection']
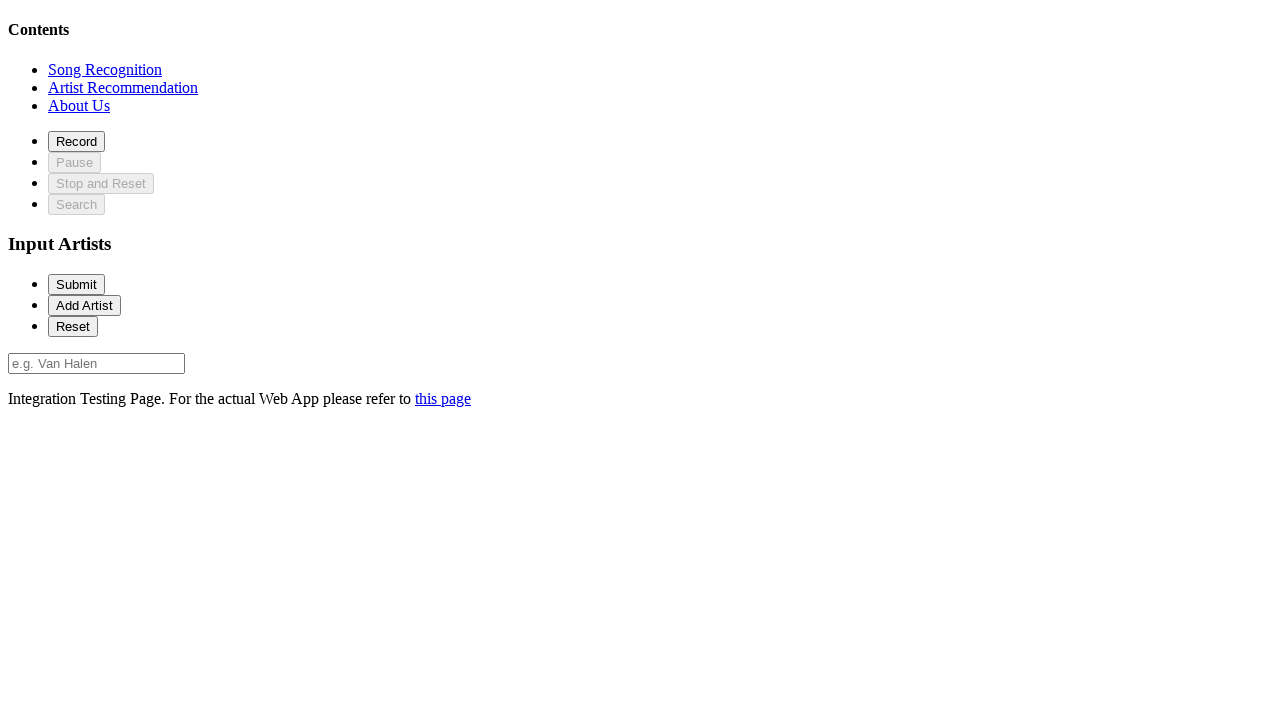

Add artist button is visible
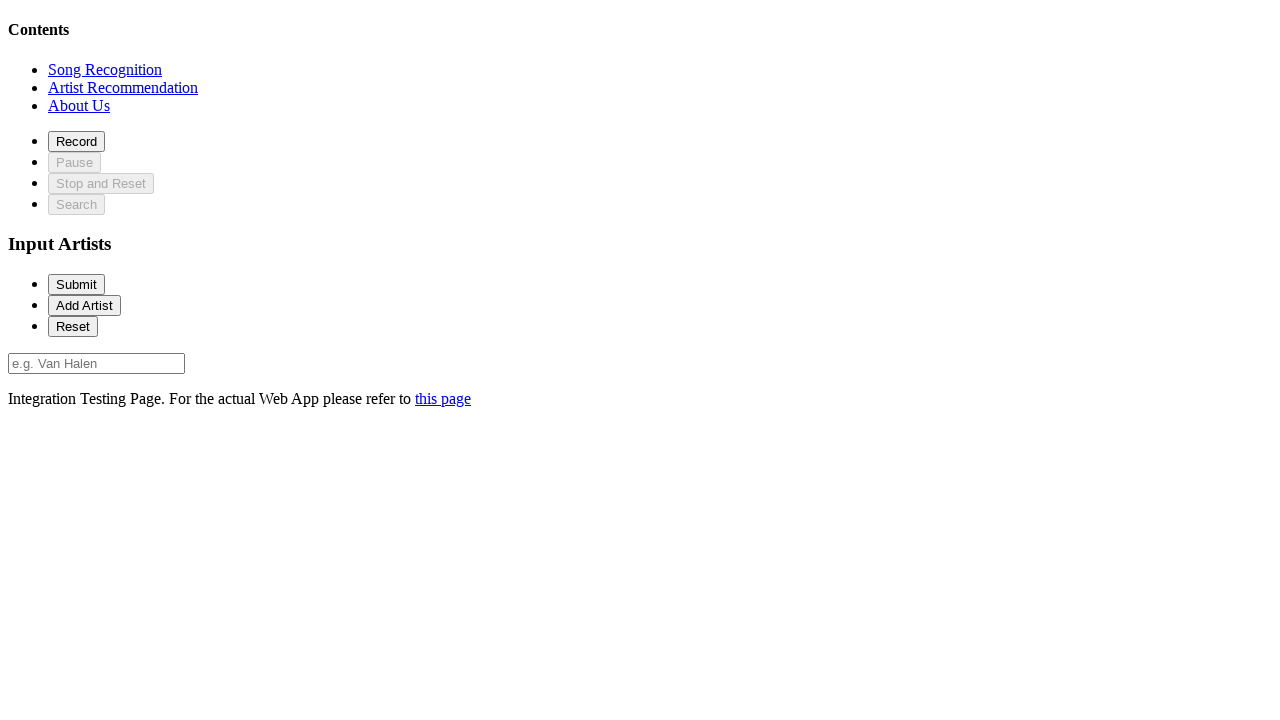

Clicked add artist button (1st time) at (84, 305) on xpath=//*[@id='addArtist']
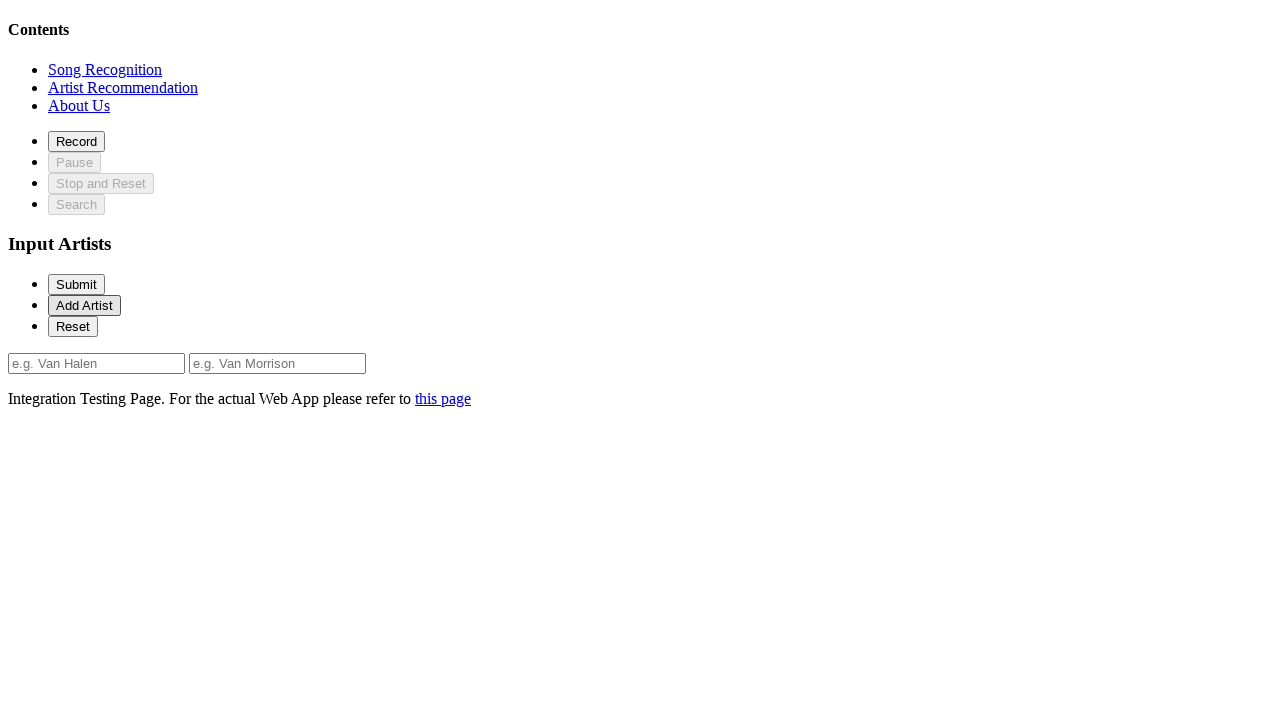

Clicked add artist button (2nd time) at (84, 305) on xpath=//*[@id='addArtist']
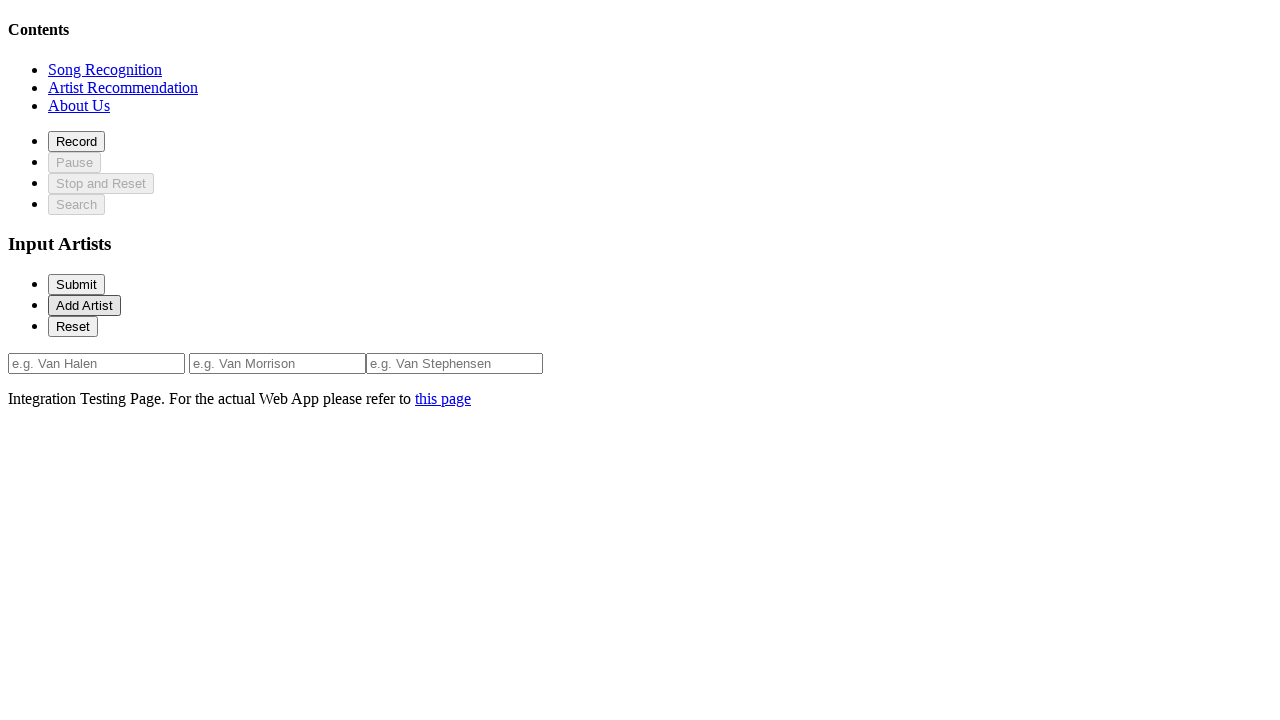

Clicked add artist button (3rd time) at (84, 305) on xpath=//*[@id='addArtist']
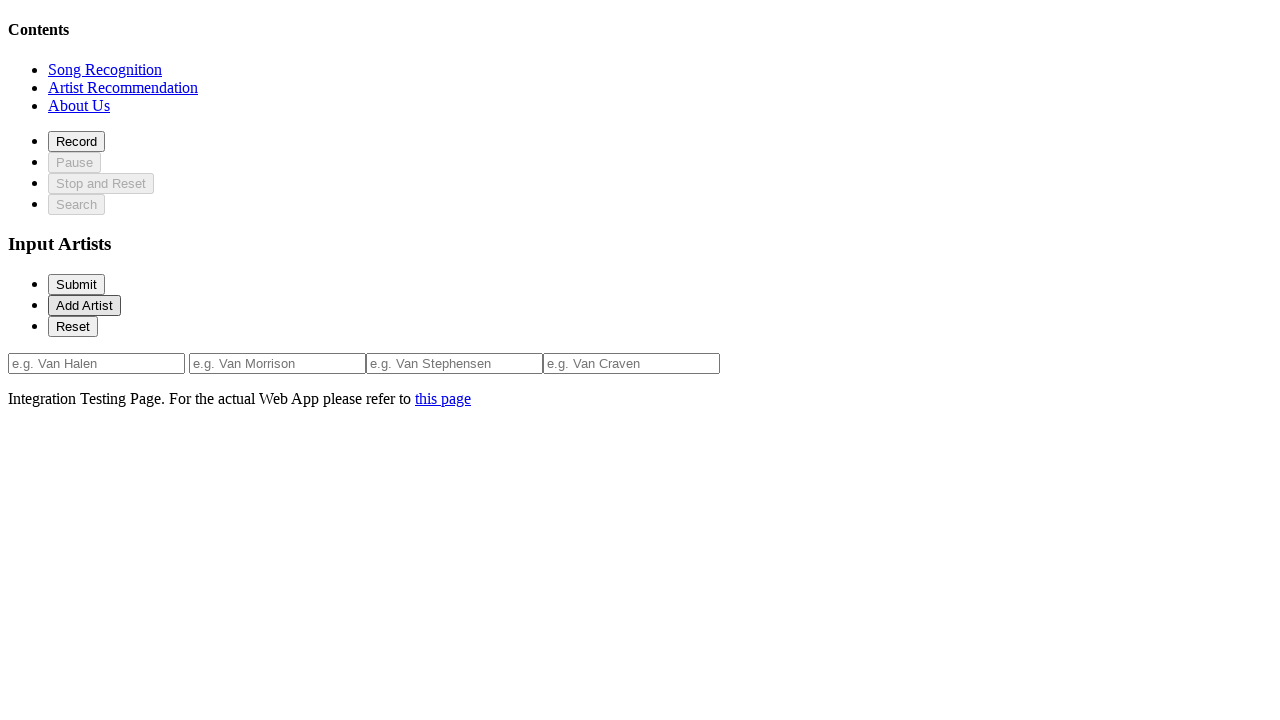

Clicked add artist button (4th time) at (84, 305) on xpath=//*[@id='addArtist']
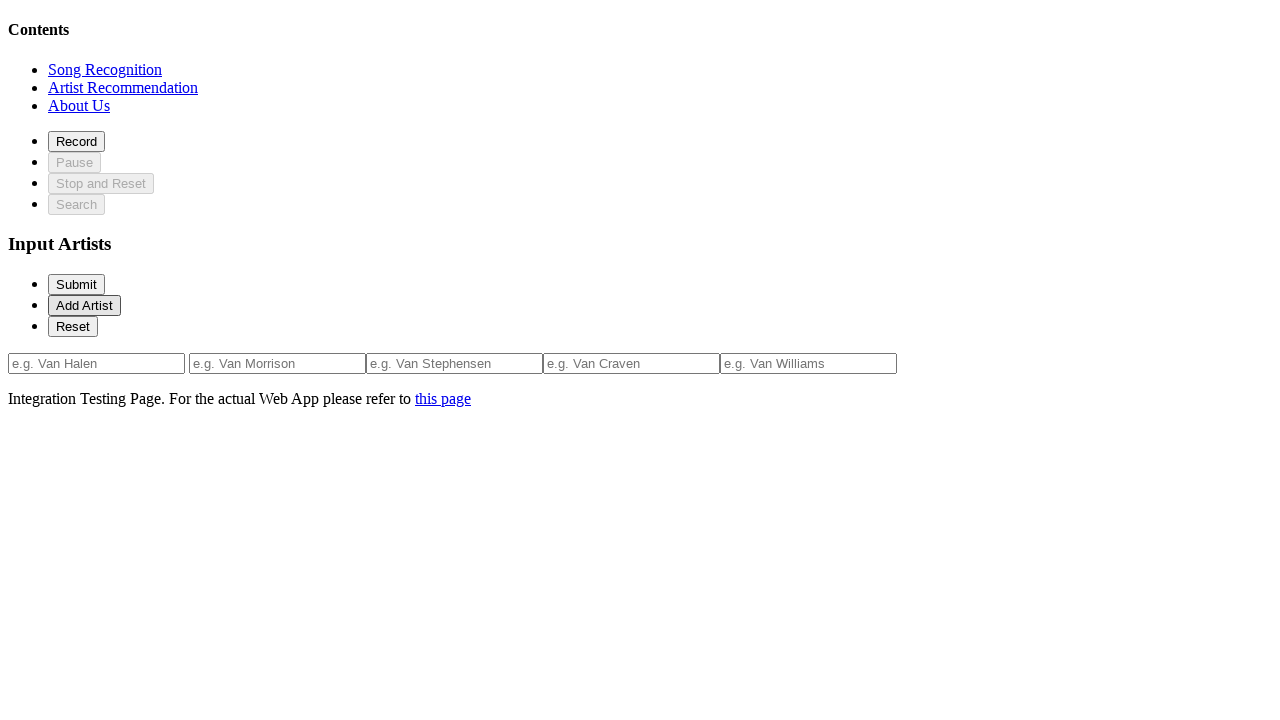

Clicked add artist button (5th time) at (84, 305) on xpath=//*[@id='addArtist']
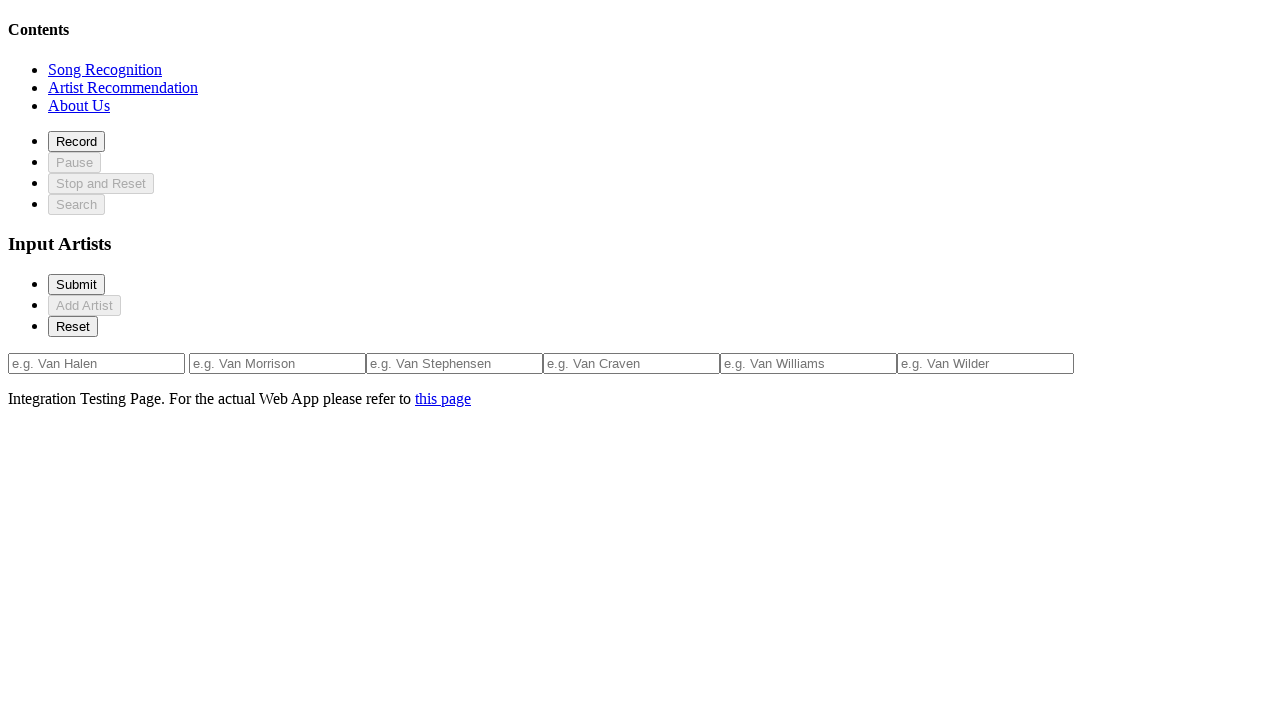

Verified artist input field 0 is present
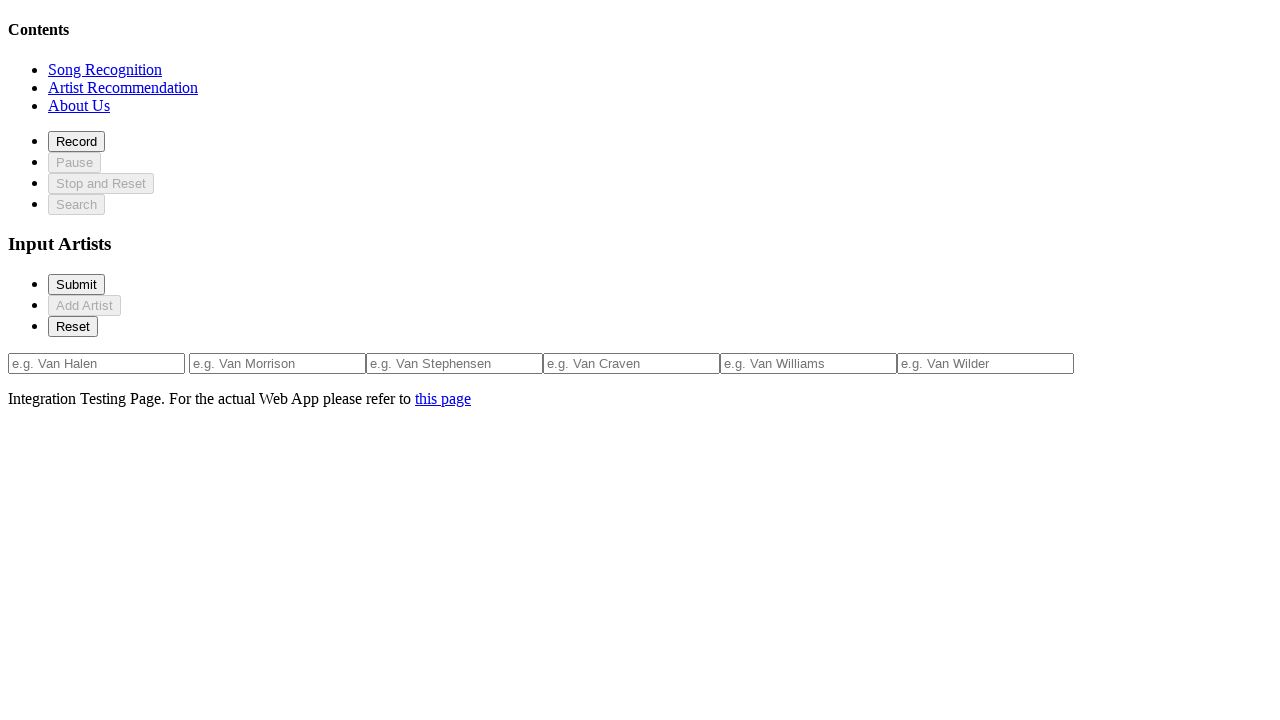

Verified artist input field 1 is present
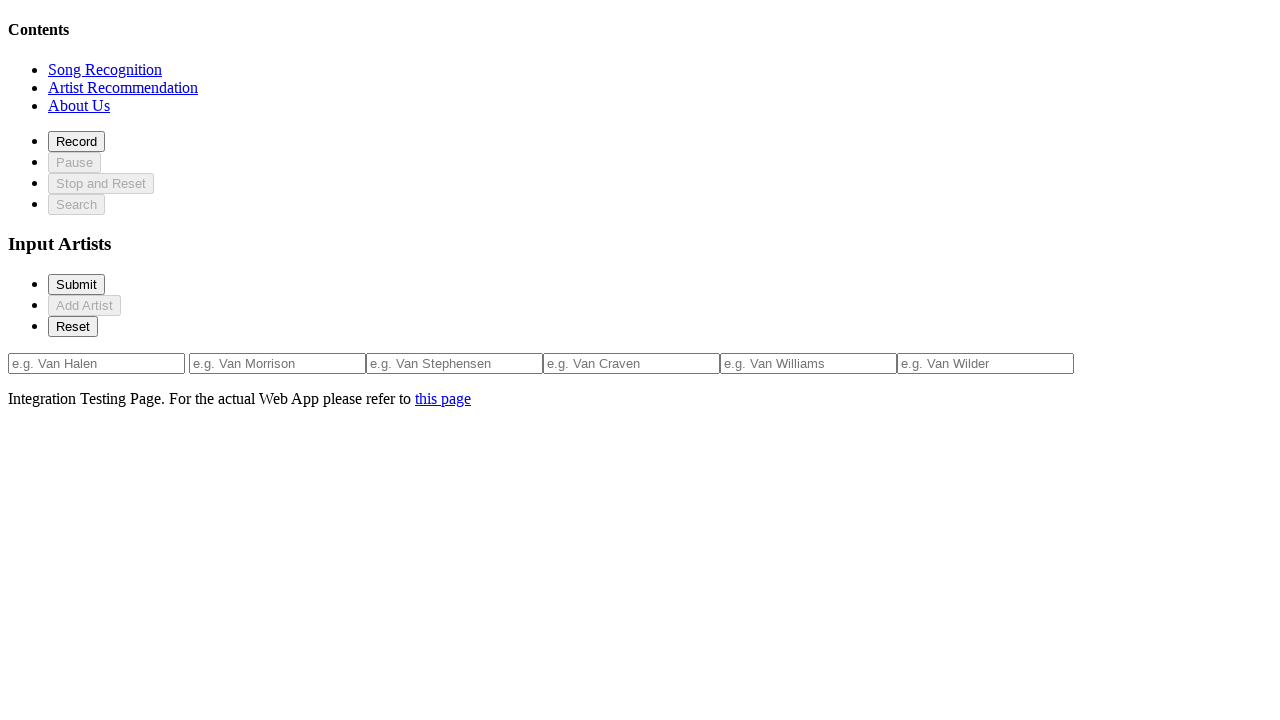

Verified artist input field 2 is present
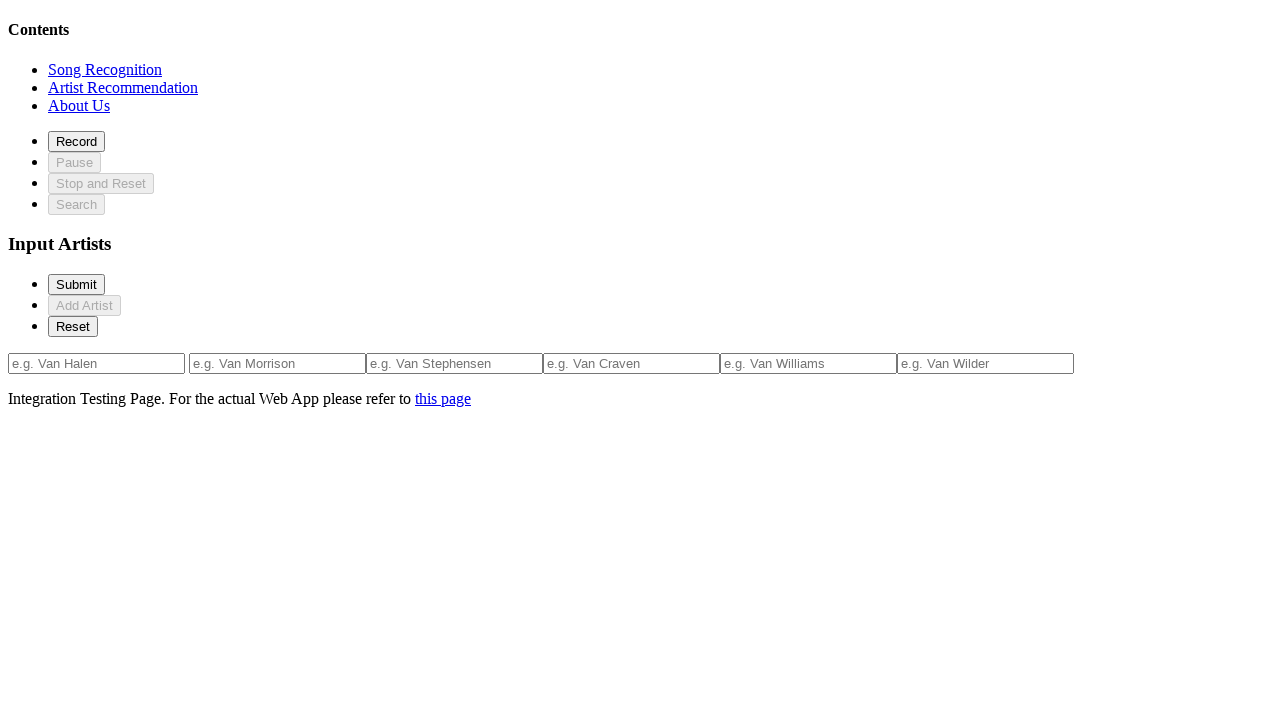

Verified artist input field 3 is present
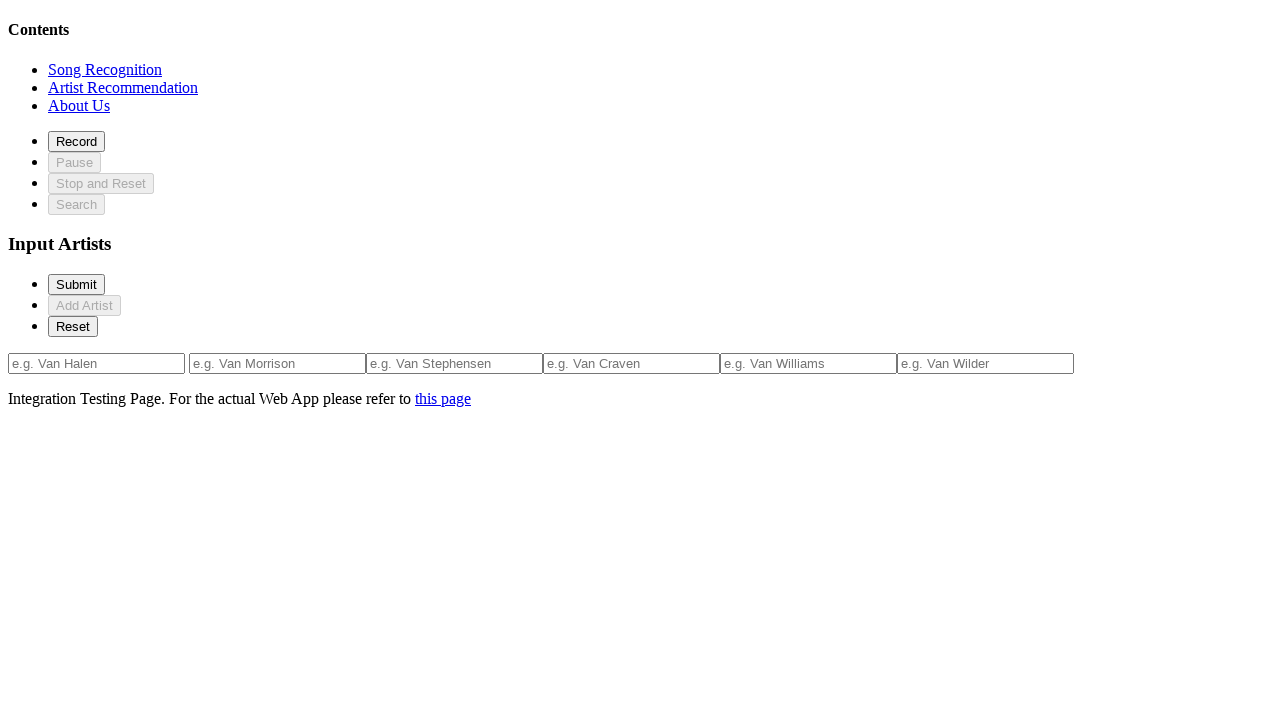

Verified artist input field 4 is present
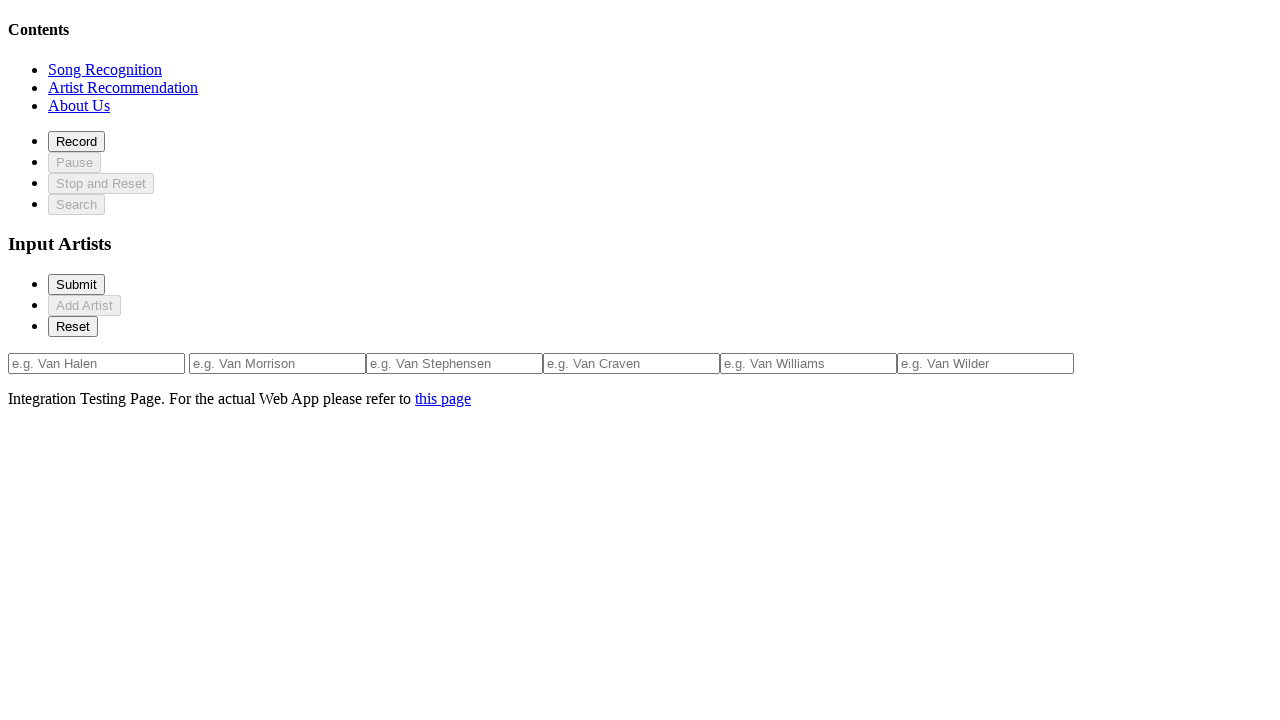

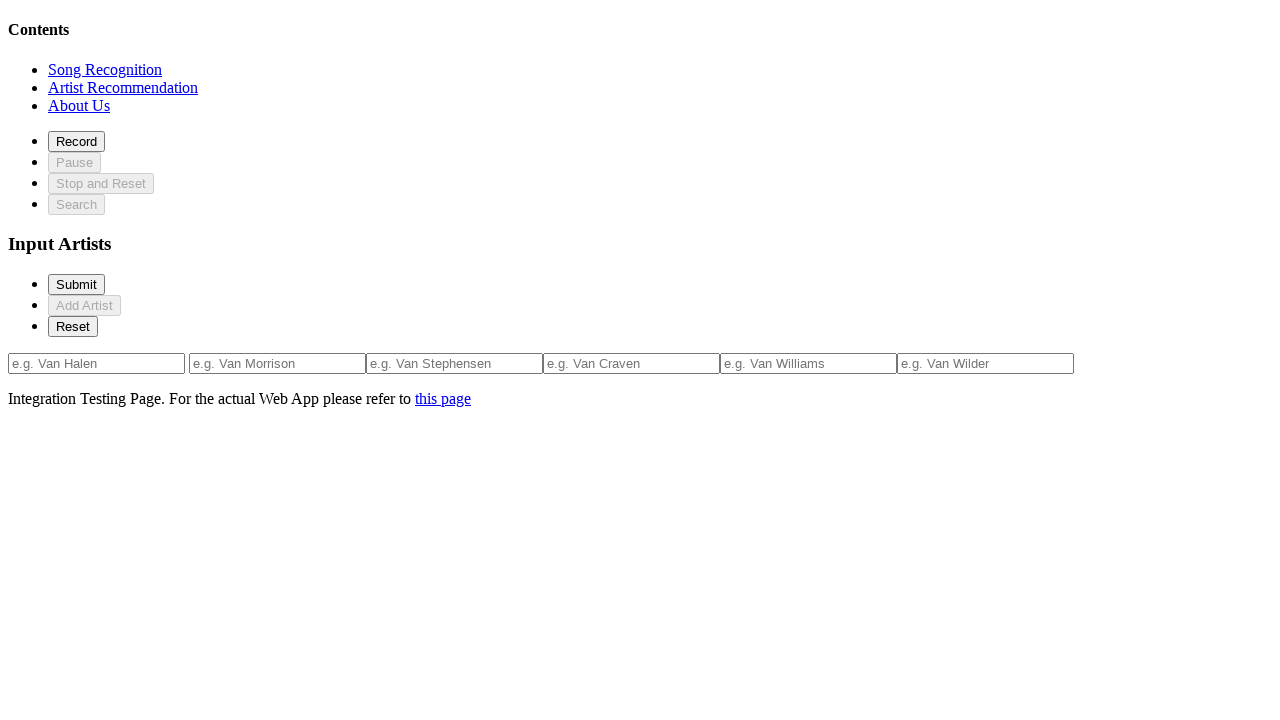